Tests flight ticket booking form by filling in country, travel options, departure/arrival locations, dates, passenger details, currency, and applying a discount before searching for flights

Starting URL: https://rahulshettyacademy.com/dropdownsPractise/

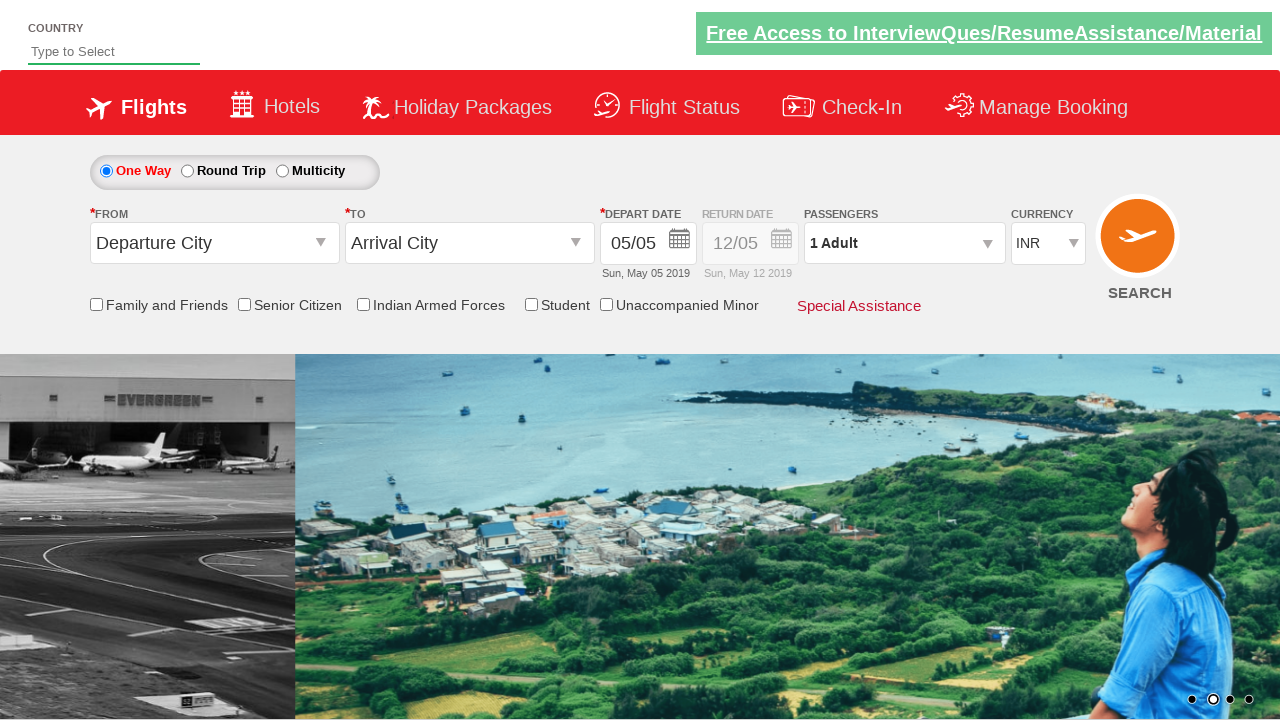

Filled country autocomplete field with 'in' on #autosuggest
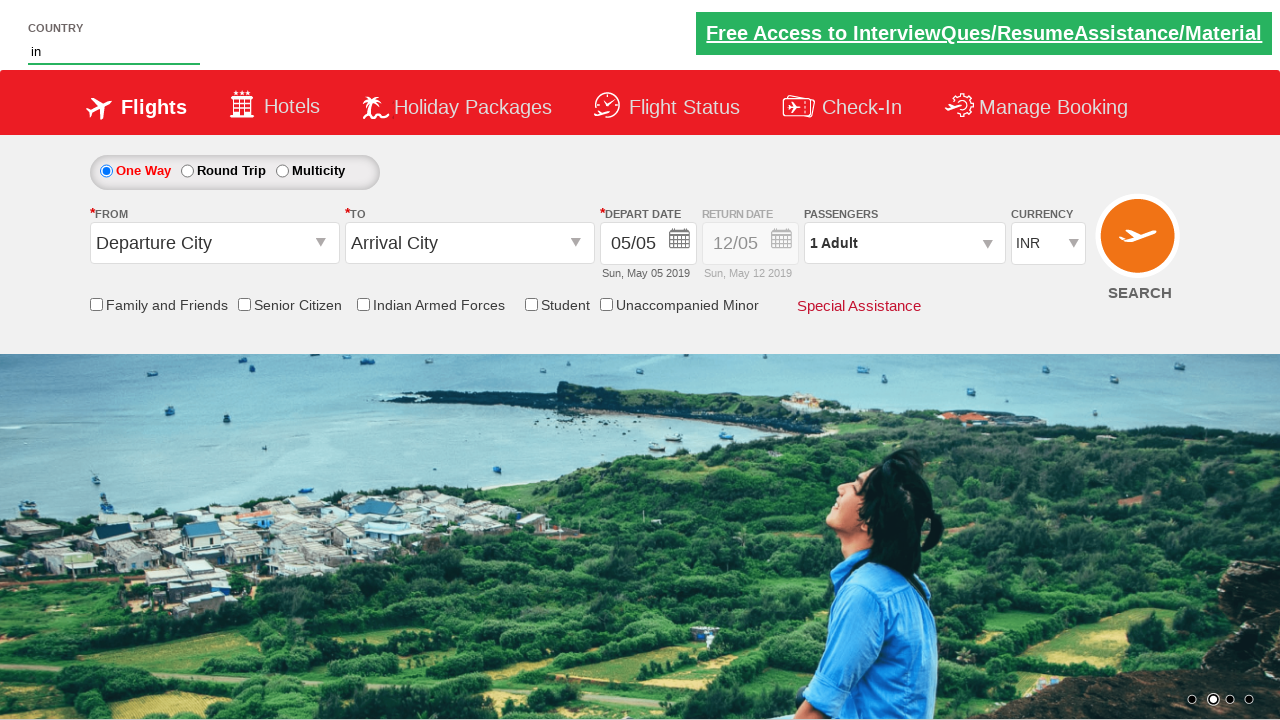

Country dropdown suggestions loaded
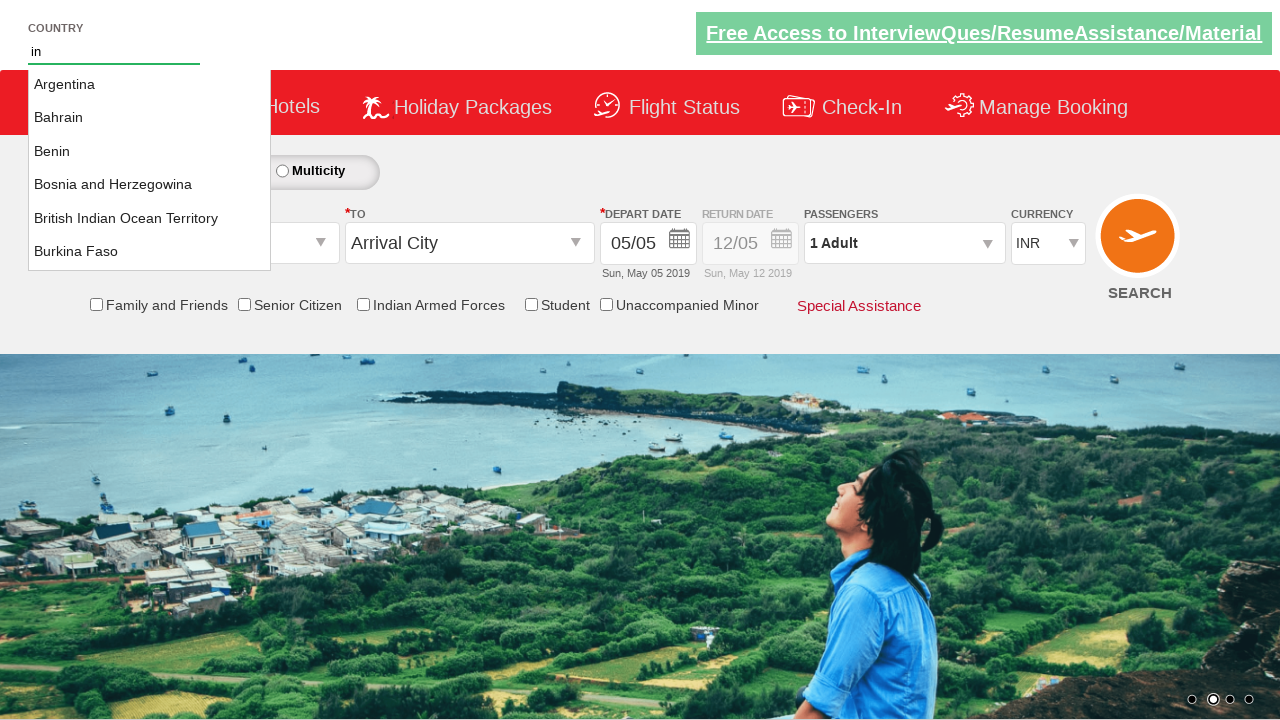

Selected 'India' from country dropdown at (150, 168) on .ui-menu-item >> nth=15
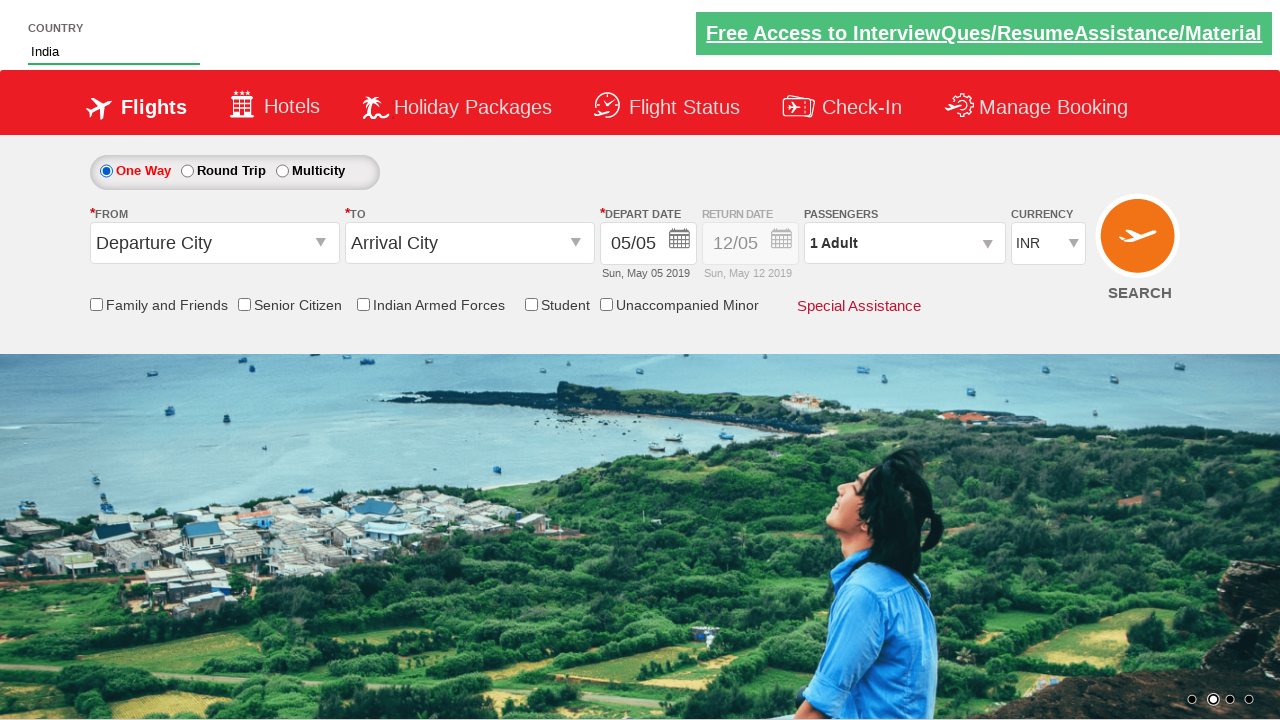

Selected one-way travel option at (106, 171) on #ctl00_mainContent_rbtnl_Trip_0
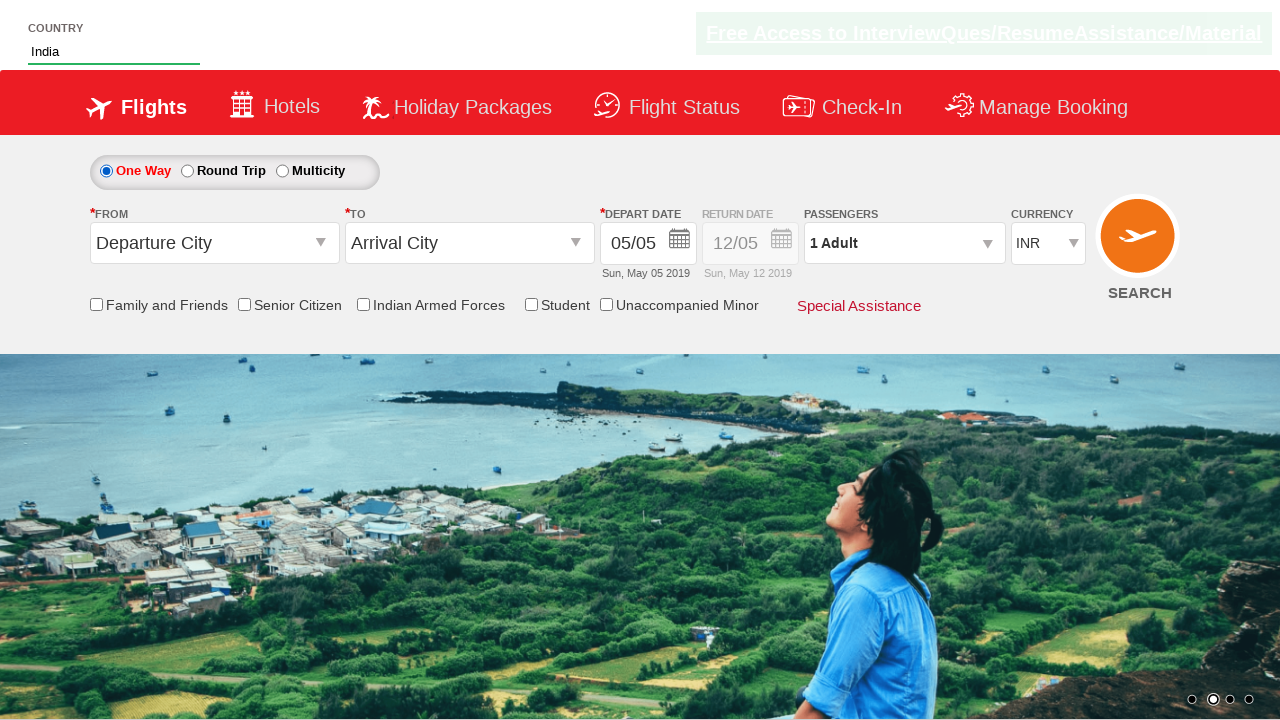

Opened departure location dropdown at (214, 243) on #ctl00_mainContent_ddl_originStation1_CTXT
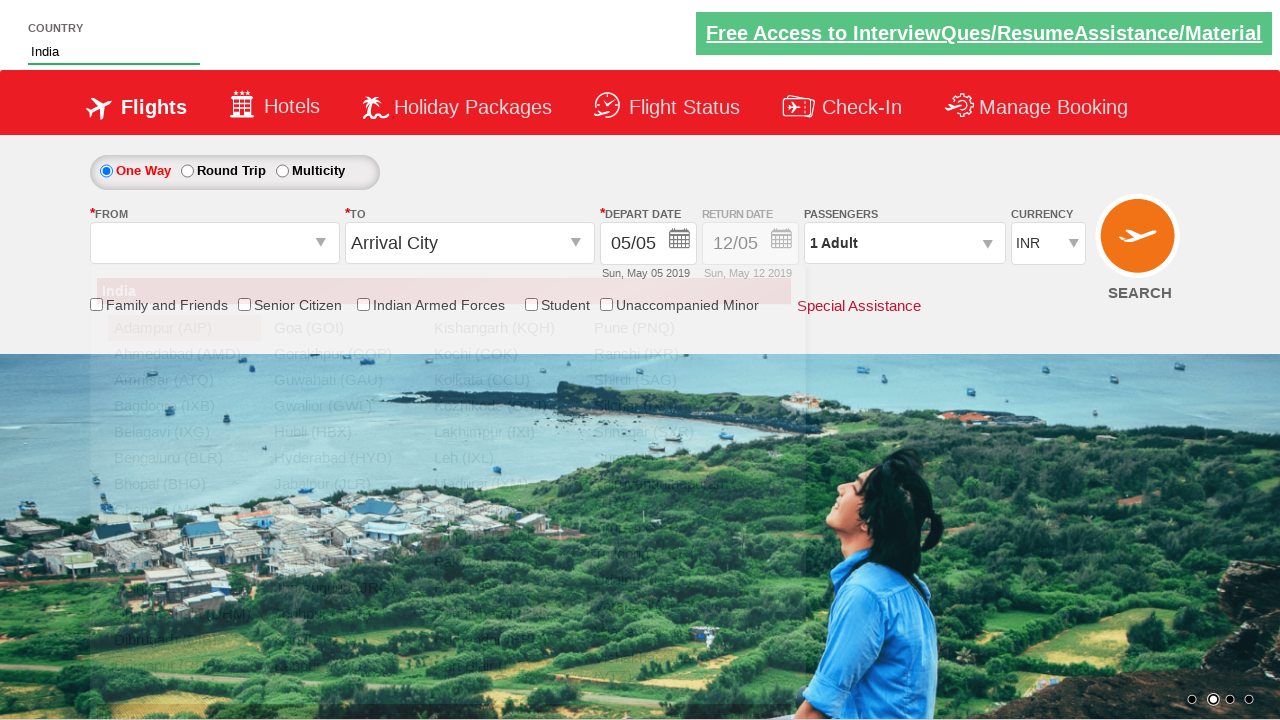

Waited for departure location options to load
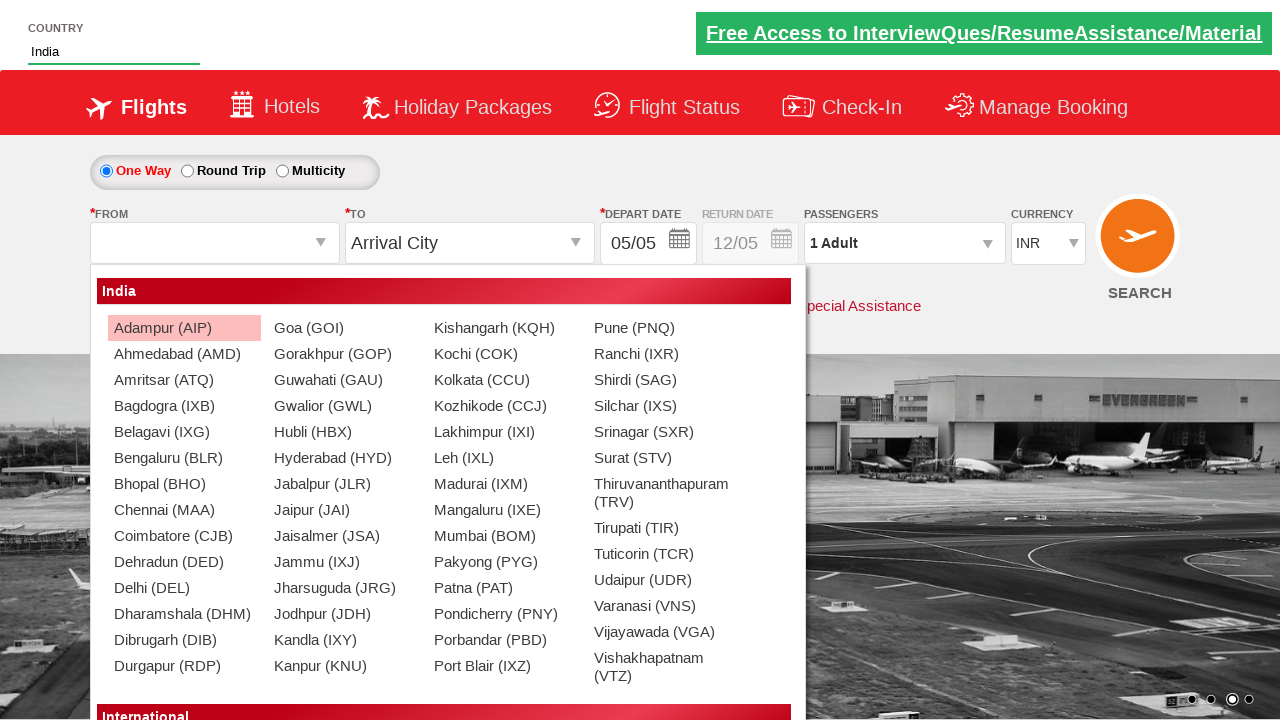

Selected Cochin (COK) as departure location at (504, 354) on xpath=//a[@value='COK']
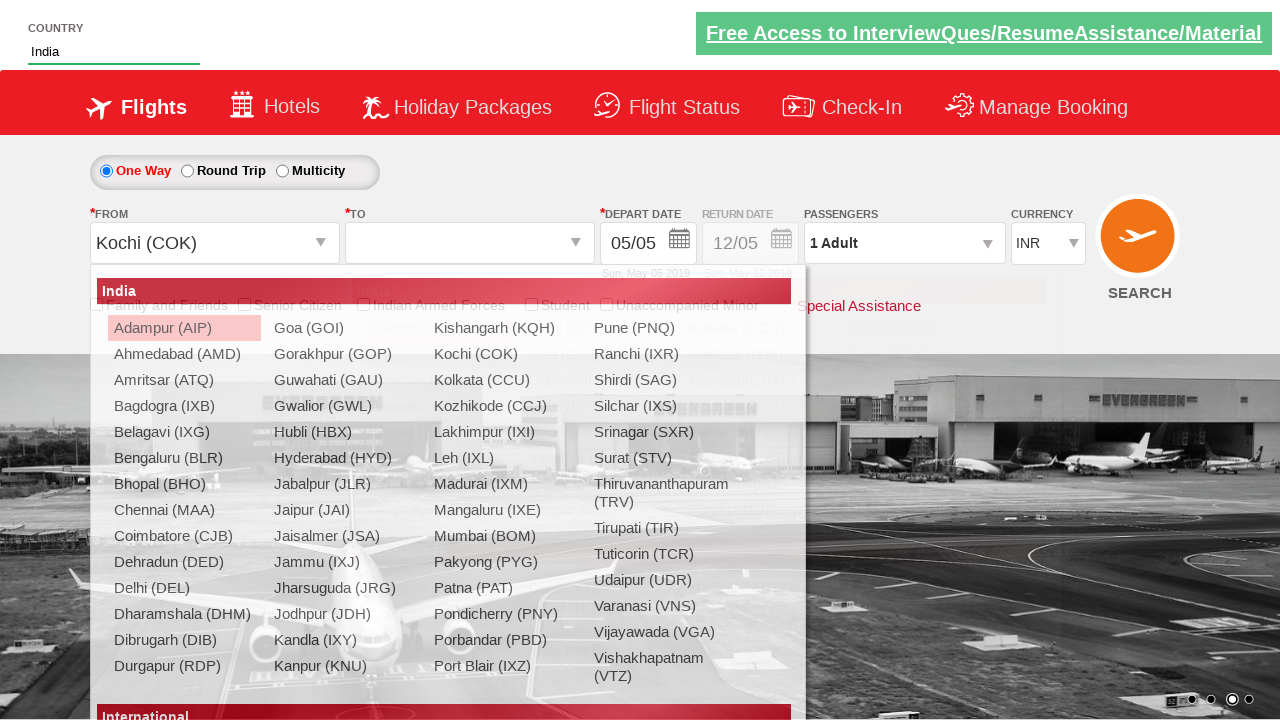

Waited before selecting destination location
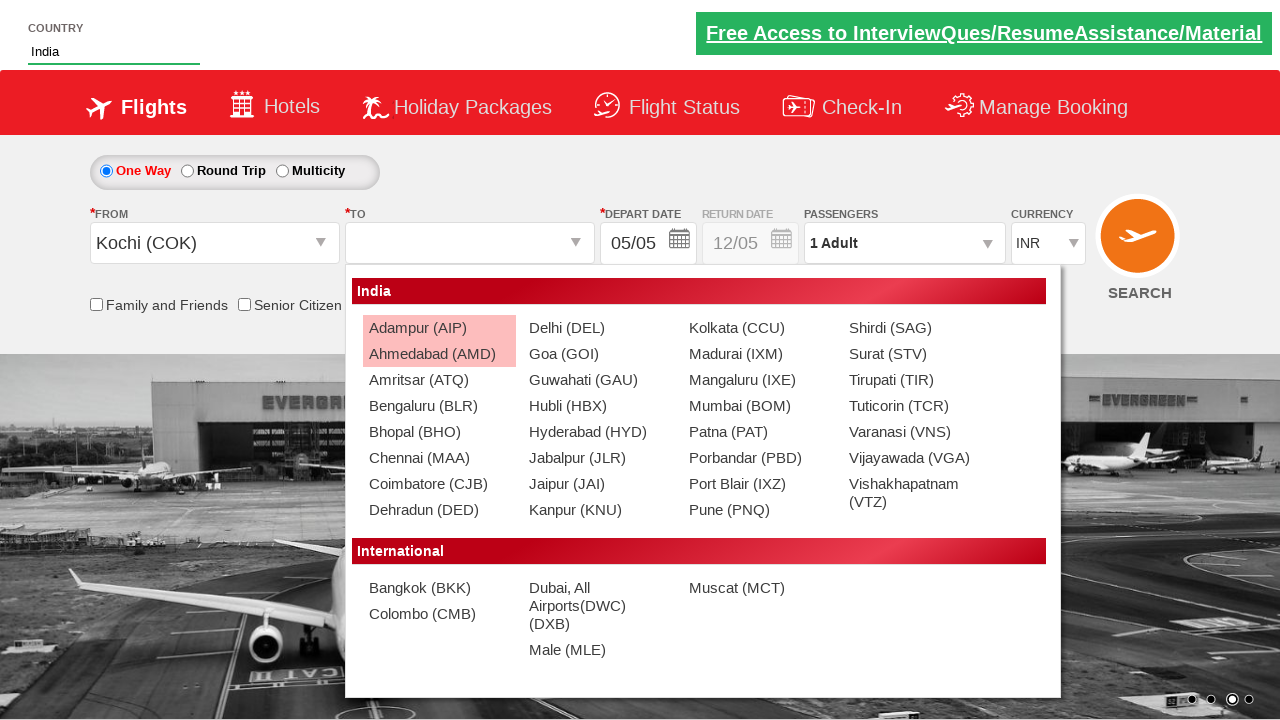

Selected Calicut (CJB) as destination location at (439, 484) on div[id='glsctl00_mainContent_ddl_destinationStation1_CTNR'] a[value='CJB']
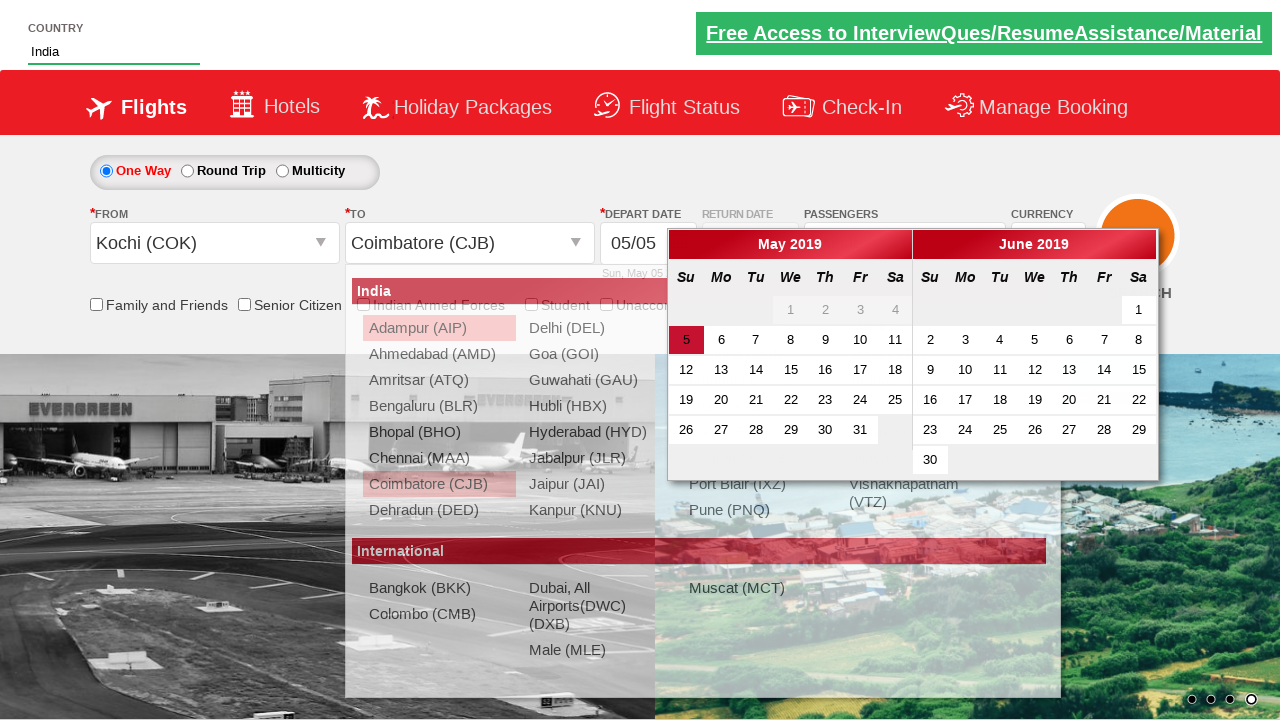

Selected current date for travel at (686, 340) on .ui-state-active
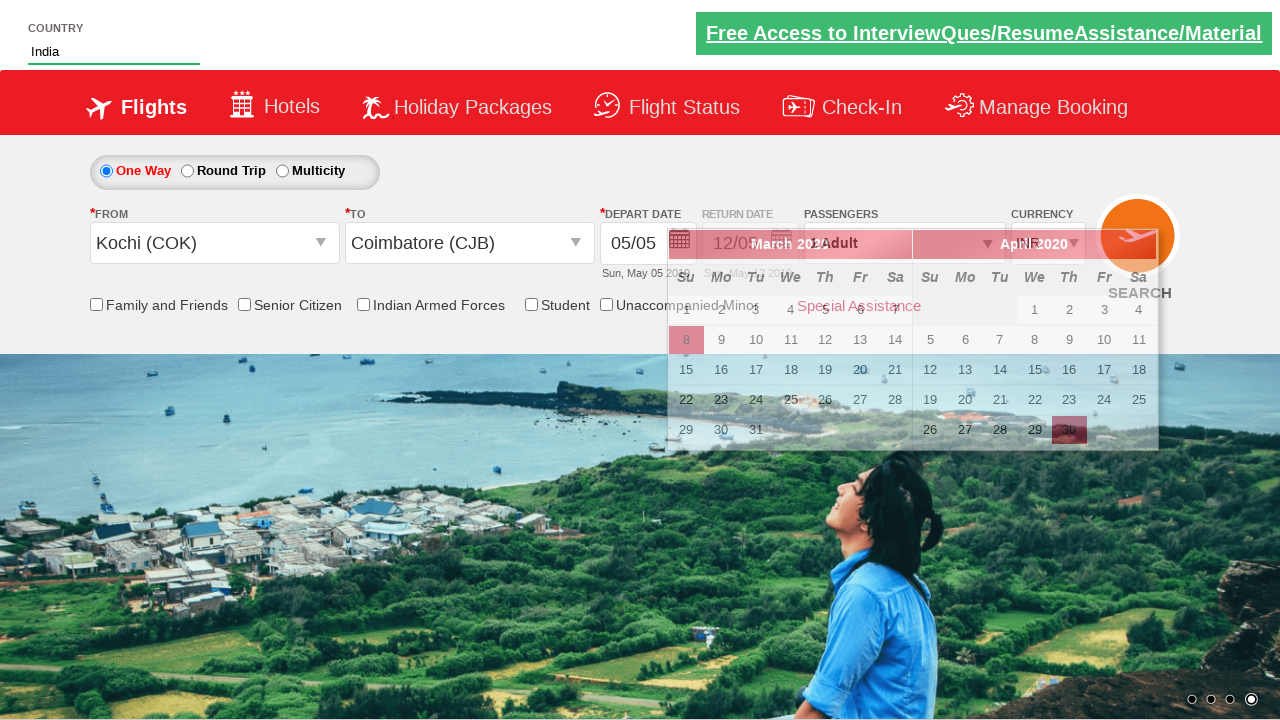

Opened passenger selection dropdown at (904, 243) on #divpaxinfo
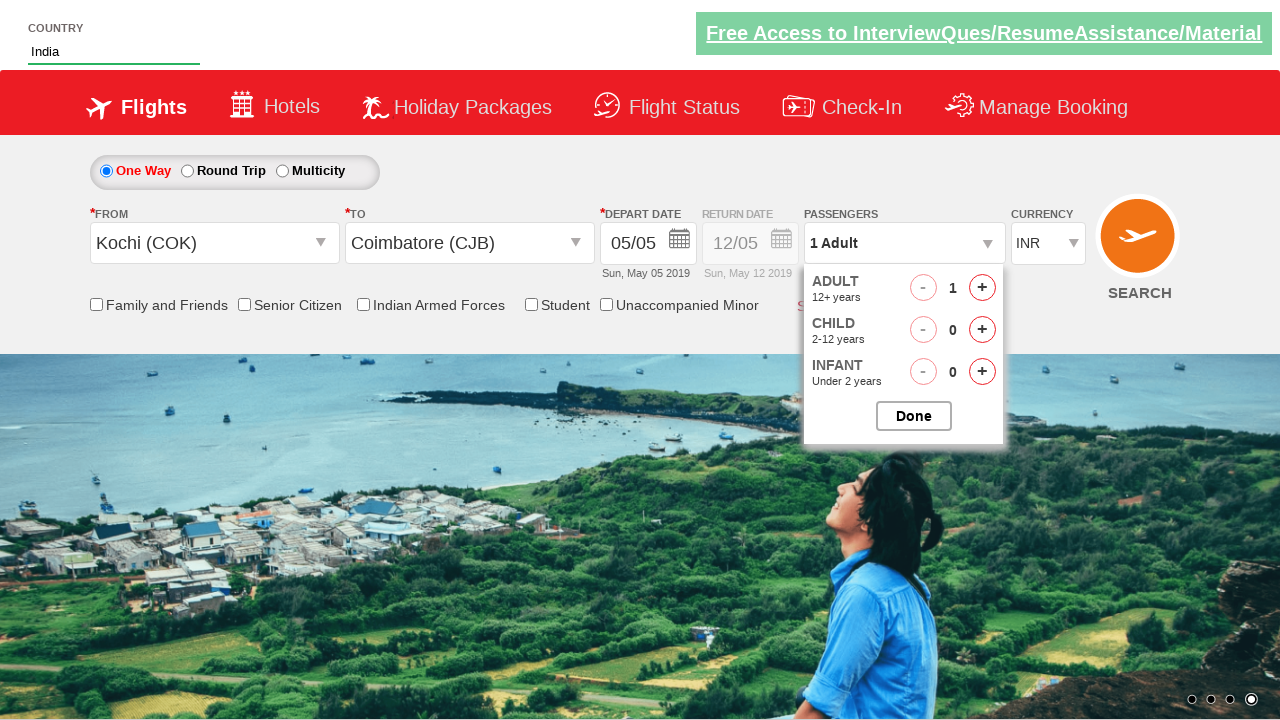

Waited for passenger selection options to load
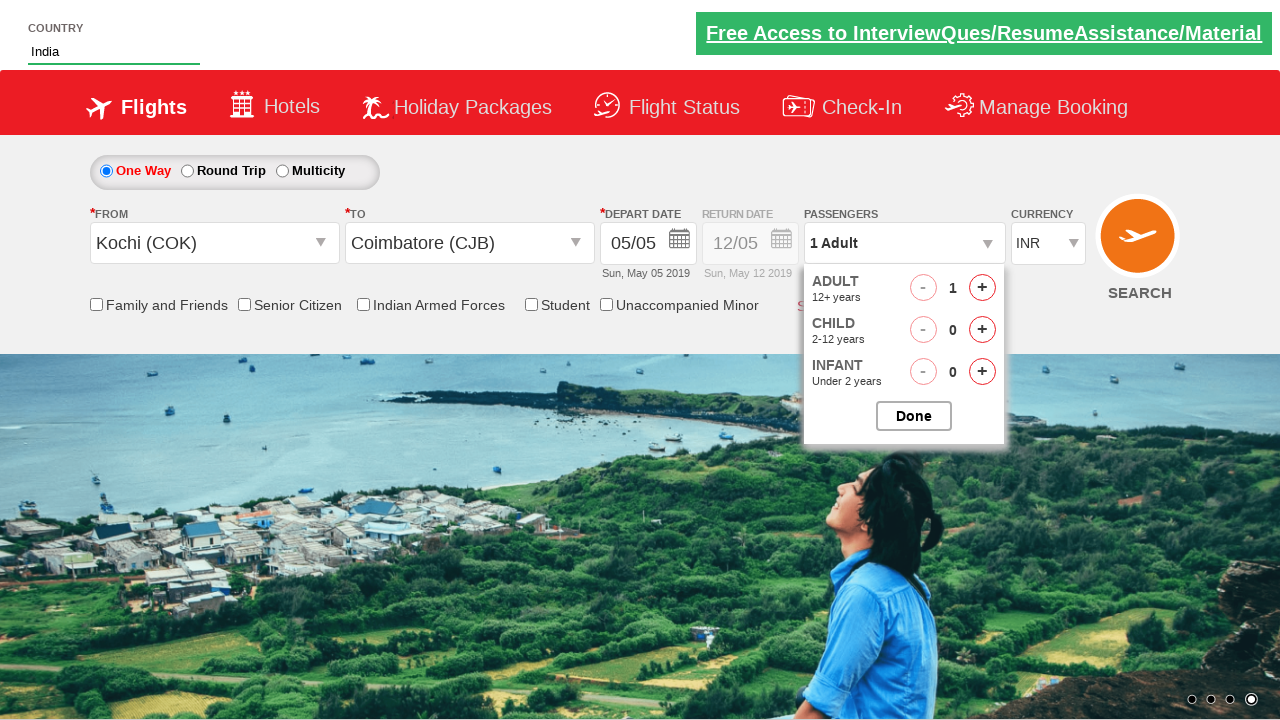

Added adult passenger 1 at (982, 288) on #hrefIncAdt
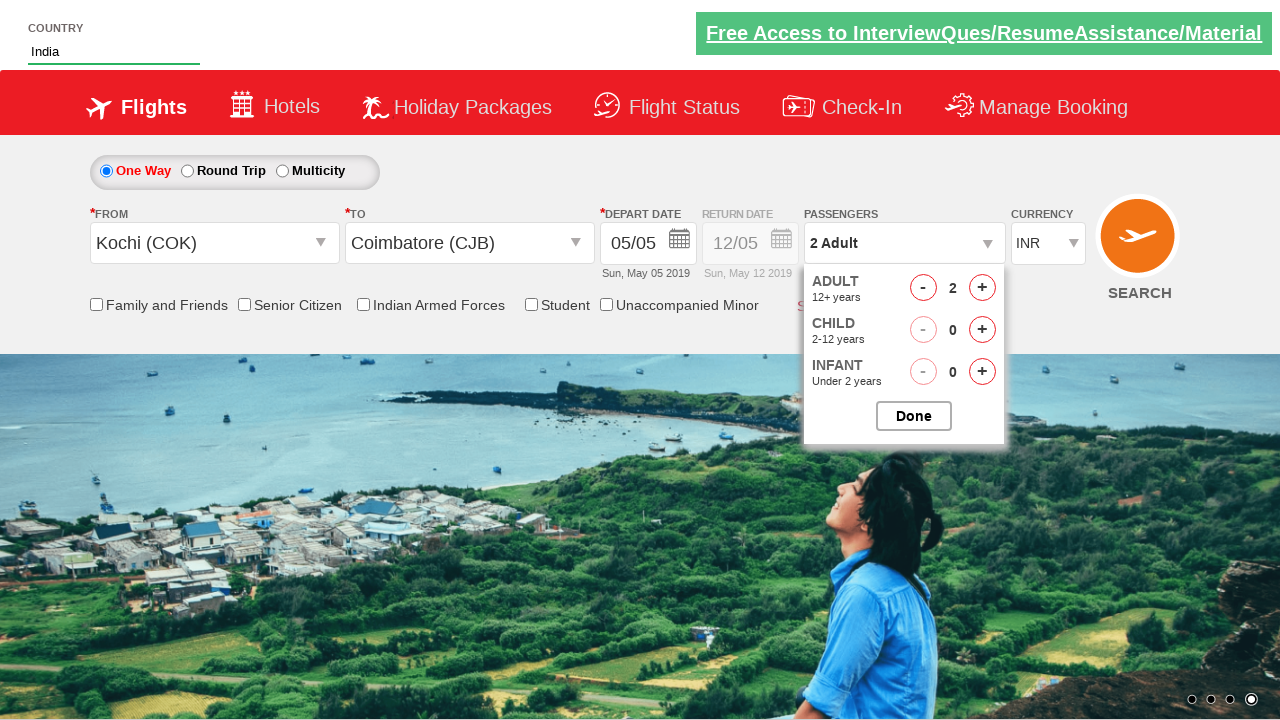

Added adult passenger 2 at (982, 288) on #hrefIncAdt
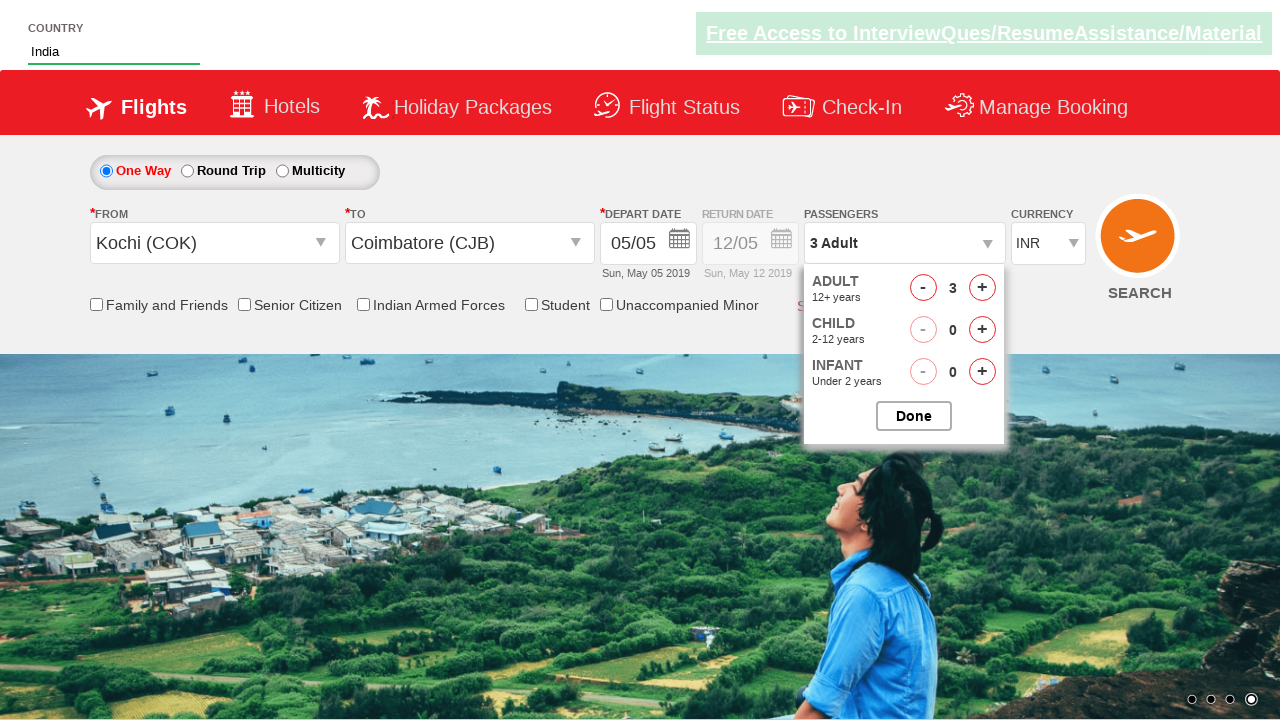

Added adult passenger 3 at (982, 288) on #hrefIncAdt
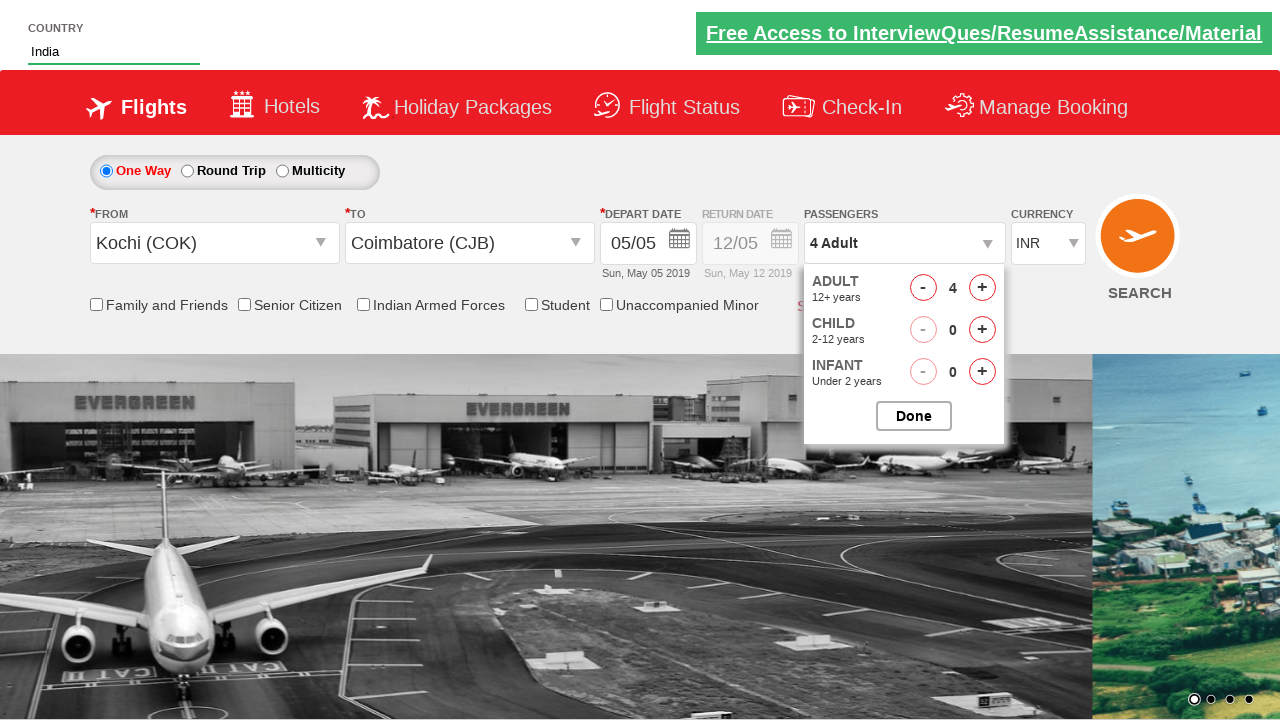

Added adult passenger 4 at (982, 288) on #hrefIncAdt
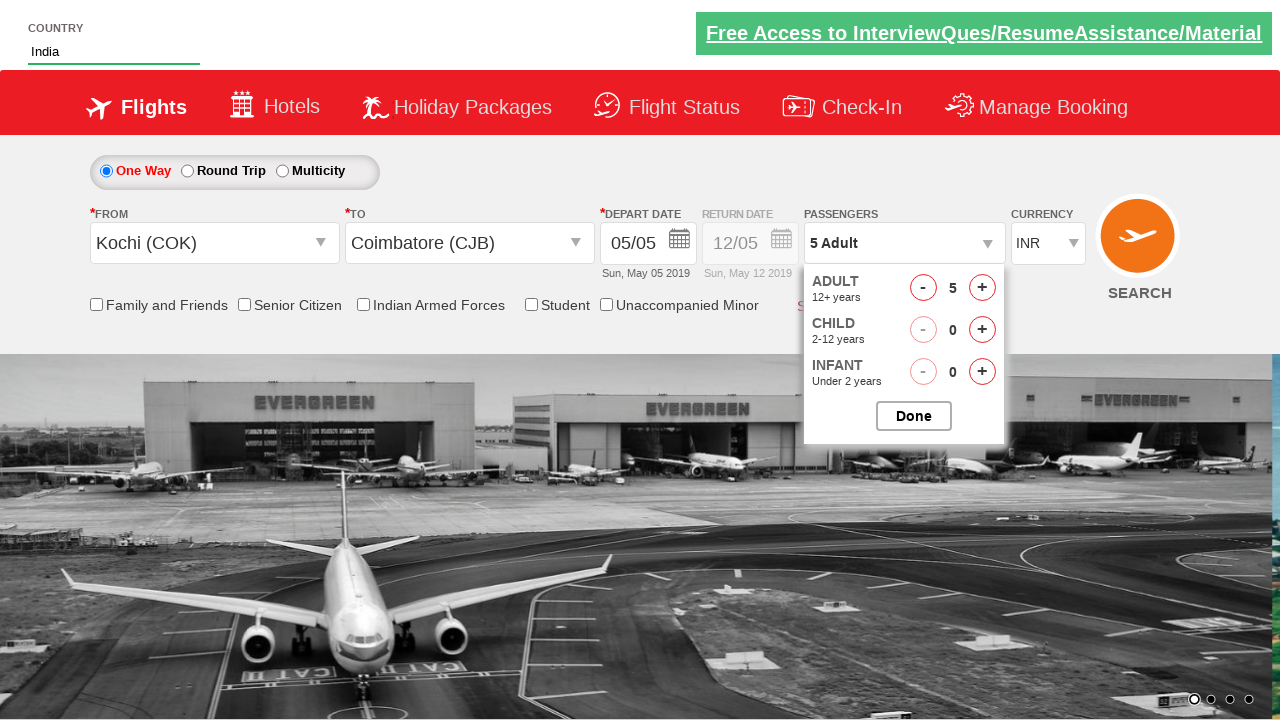

Added child passenger 1 at (982, 330) on #hrefIncChd
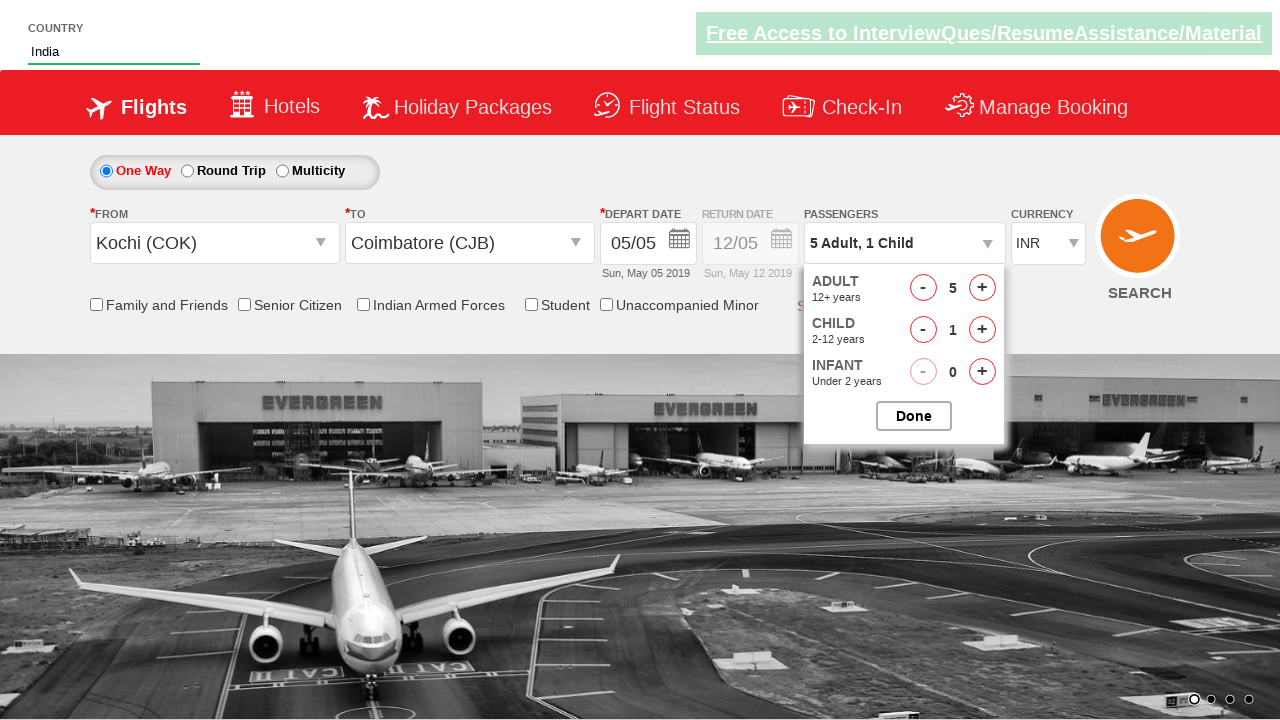

Added child passenger 2 at (982, 330) on #hrefIncChd
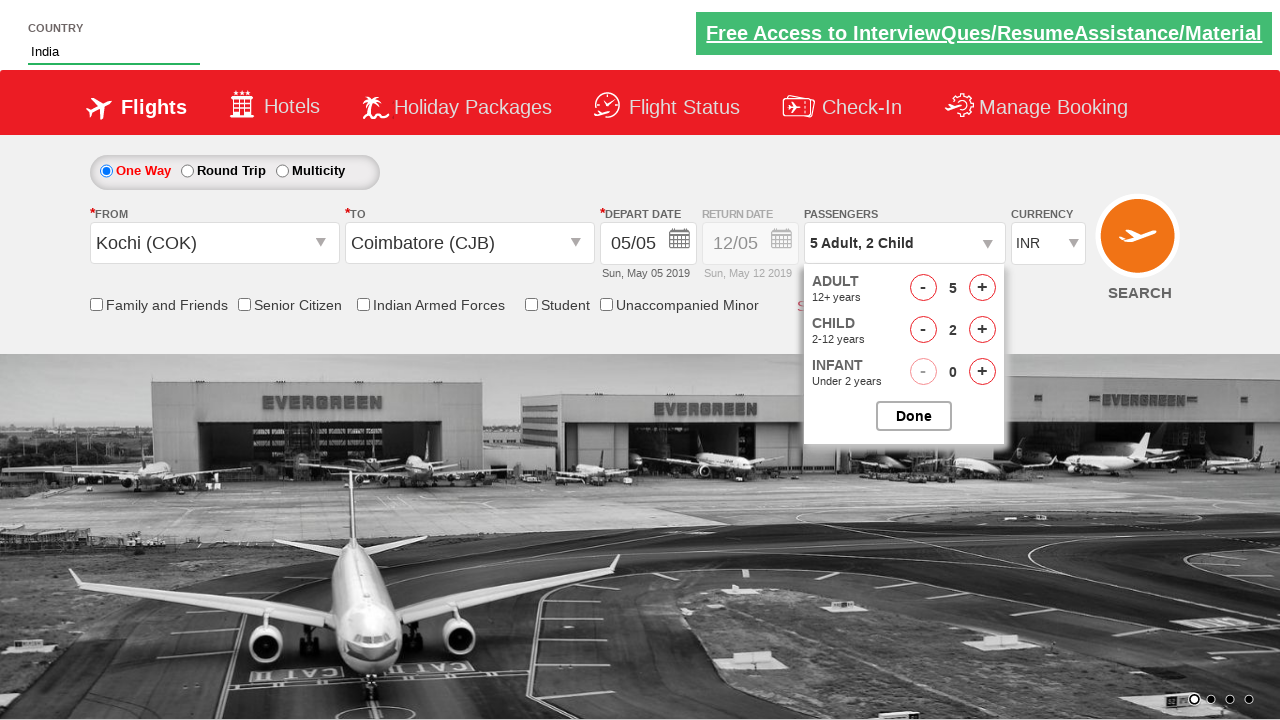

Added child passenger 3 at (982, 330) on #hrefIncChd
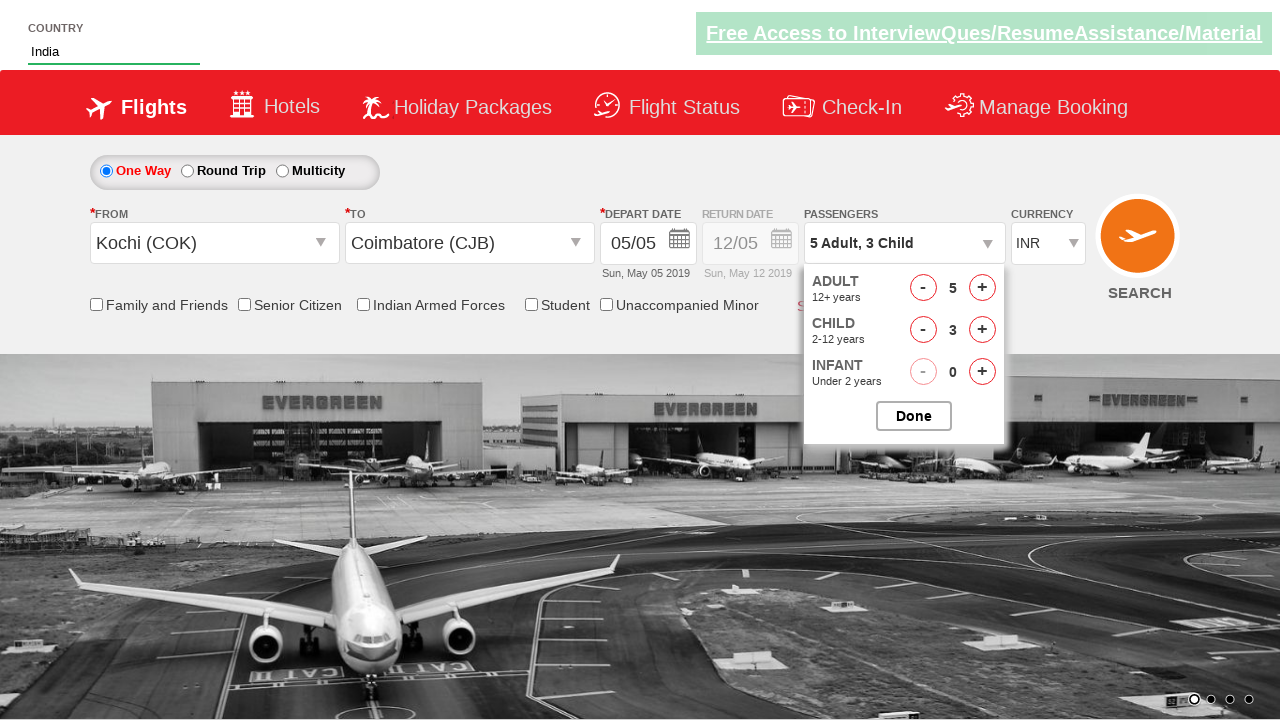

Closed passenger selection dropdown at (914, 416) on #btnclosepaxoption
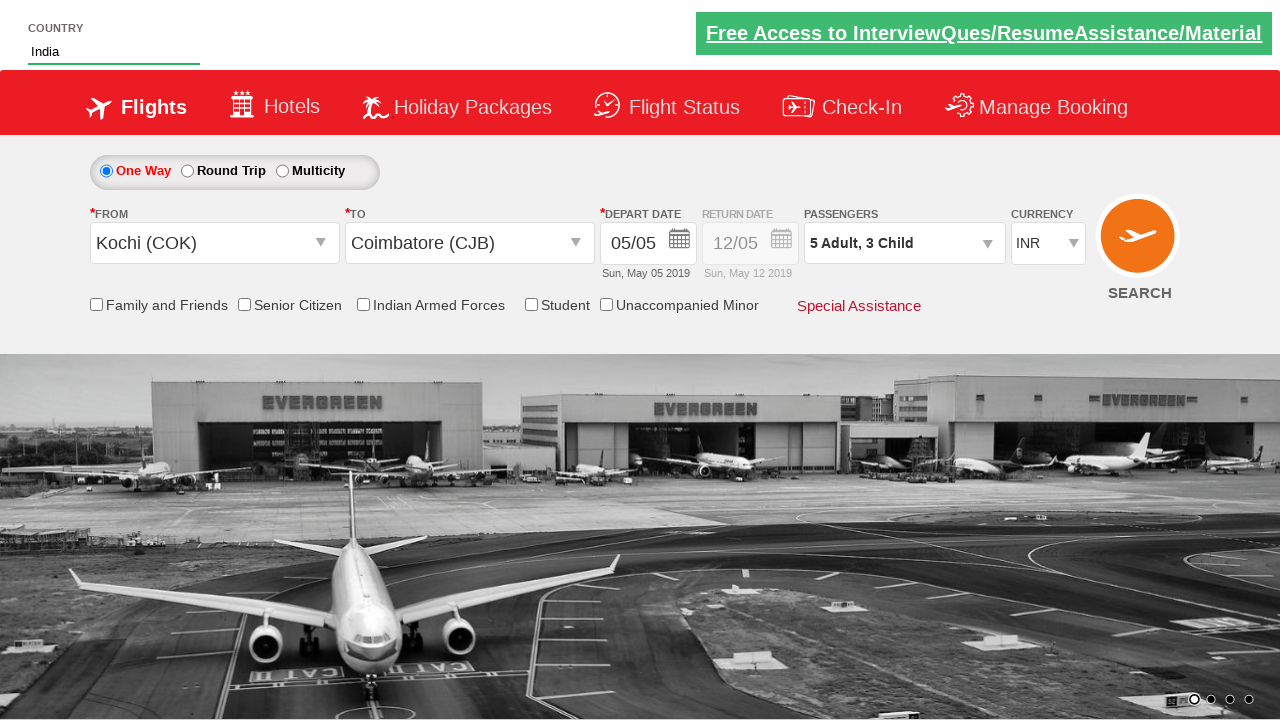

Opened currency selection dropdown at (1048, 244) on #ctl00_mainContent_DropDownListCurrency
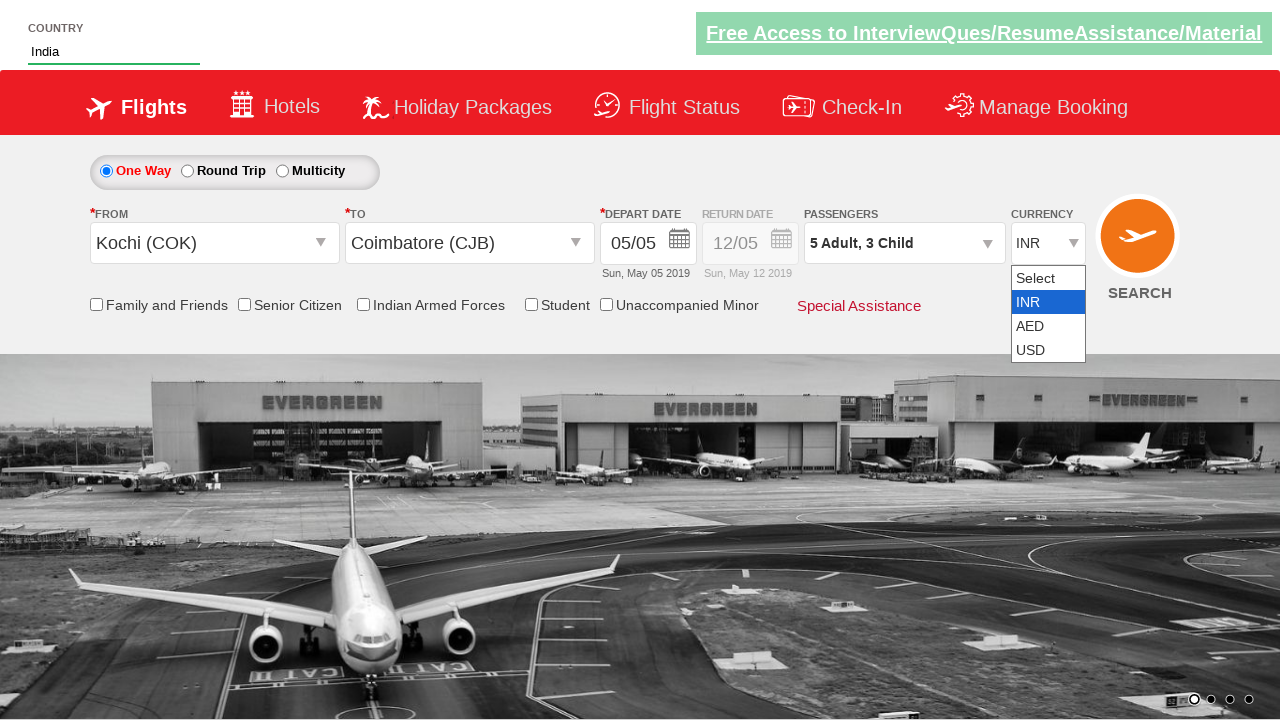

Waited for currency options to load
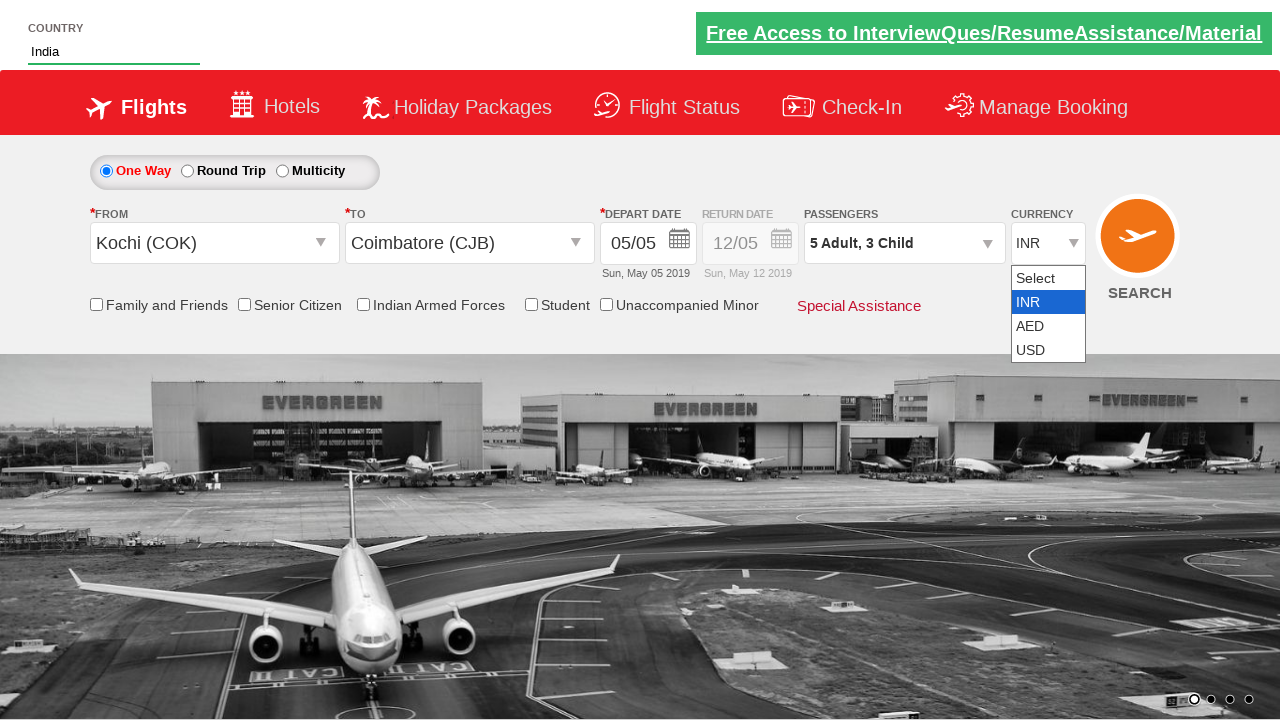

Selected currency option at index 3 on #ctl00_mainContent_DropDownListCurrency
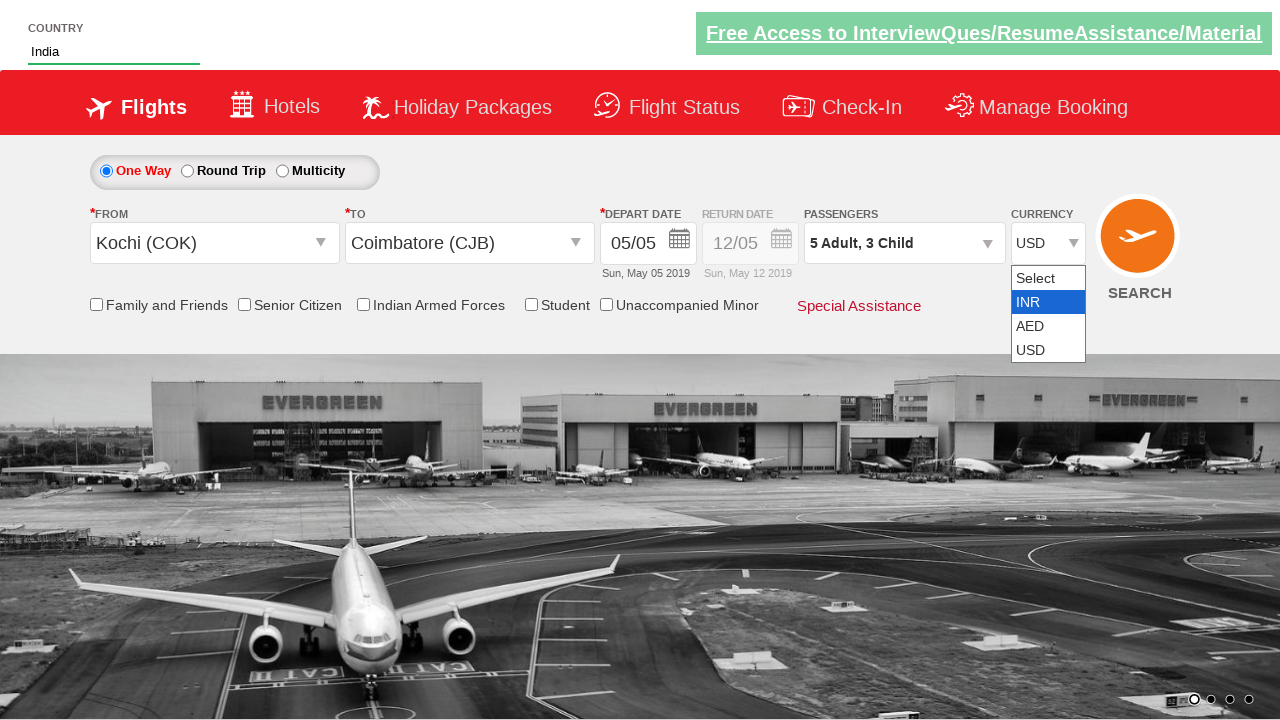

Selected friends and family discount checkbox at (96, 304) on input[id*='friendsandfamily']
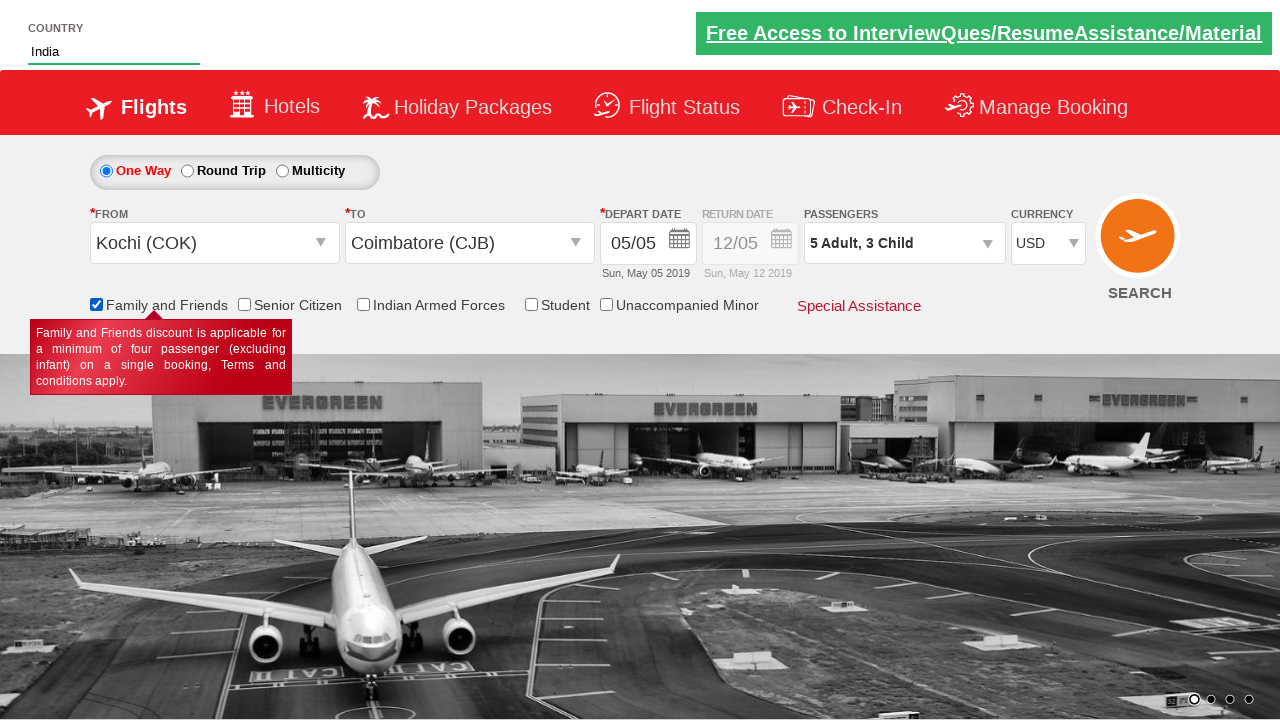

Clicked search flights button at (1140, 245) on input[id*='FindFlights']
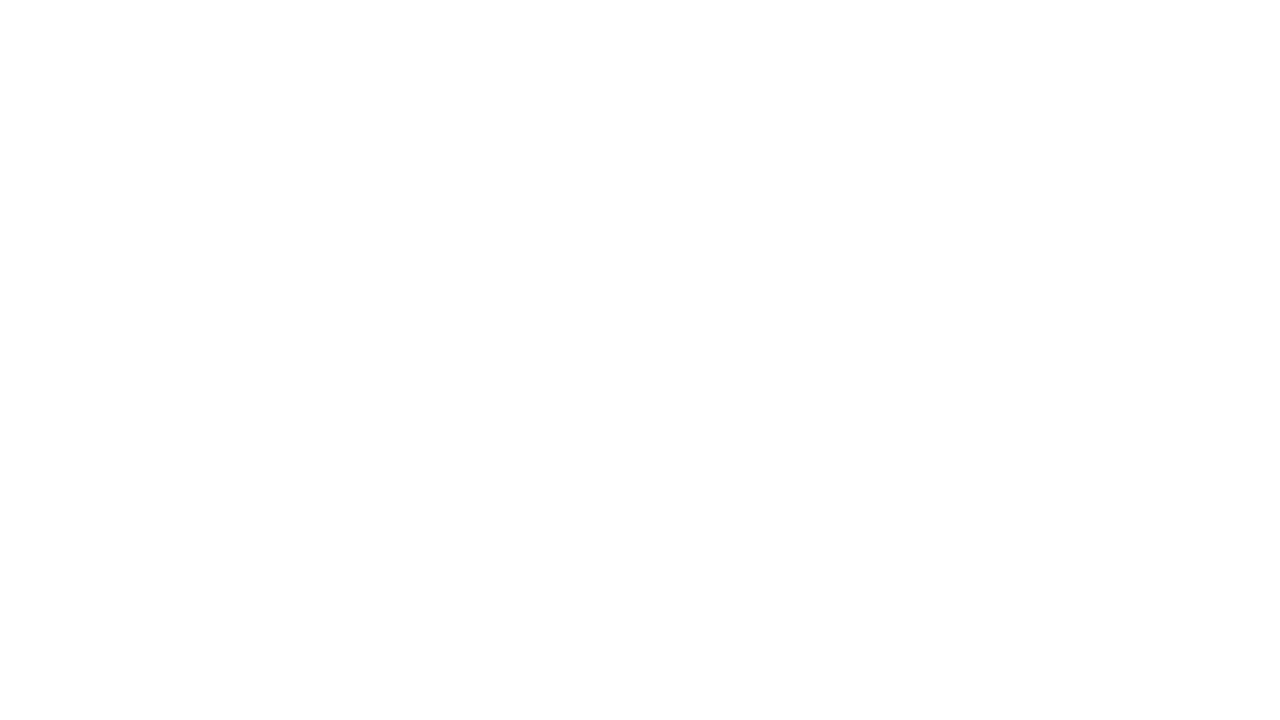

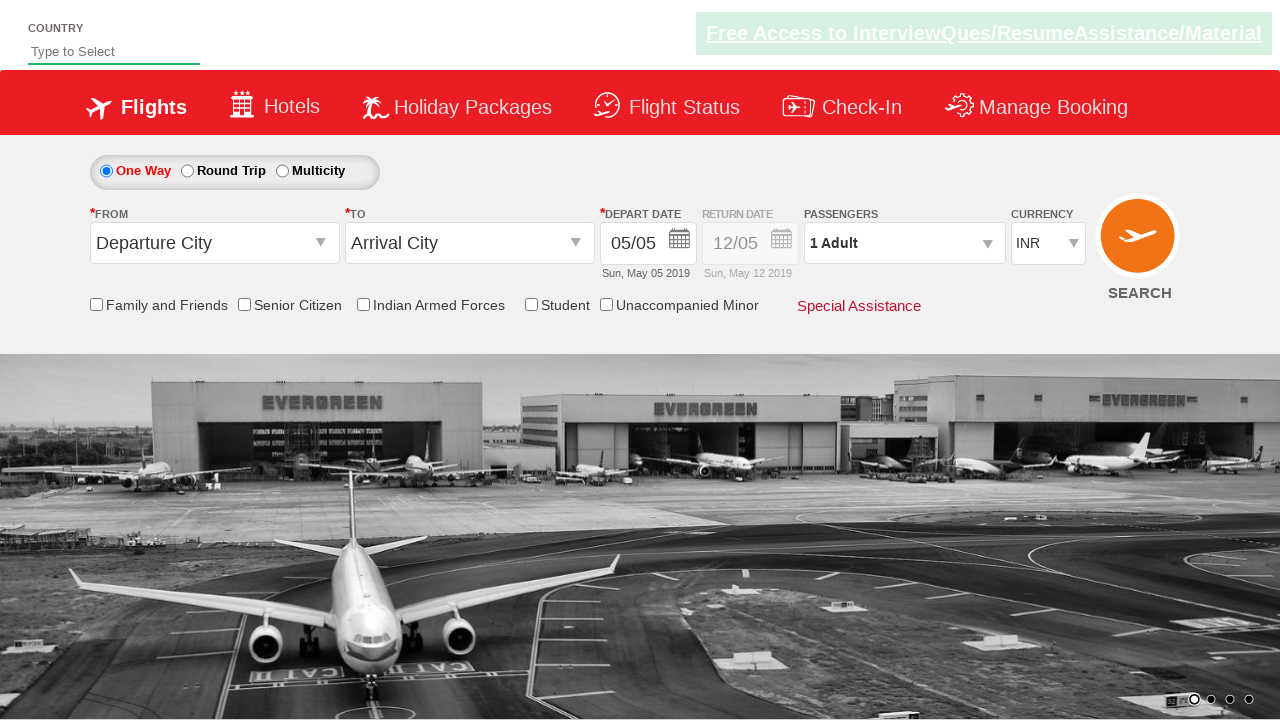